Tests prompt alert by clicking a button, entering text in the prompt, and verifying the result

Starting URL: https://demoqa.com/alerts

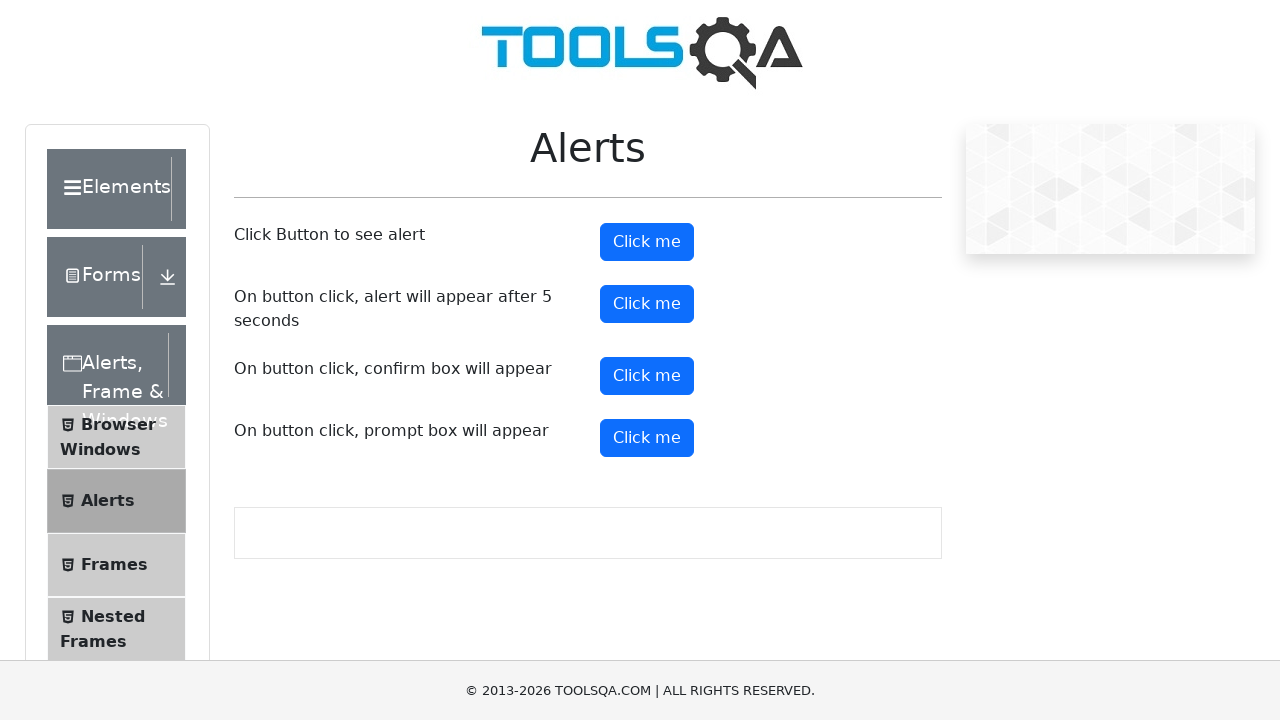

Scrolled to bottom of page
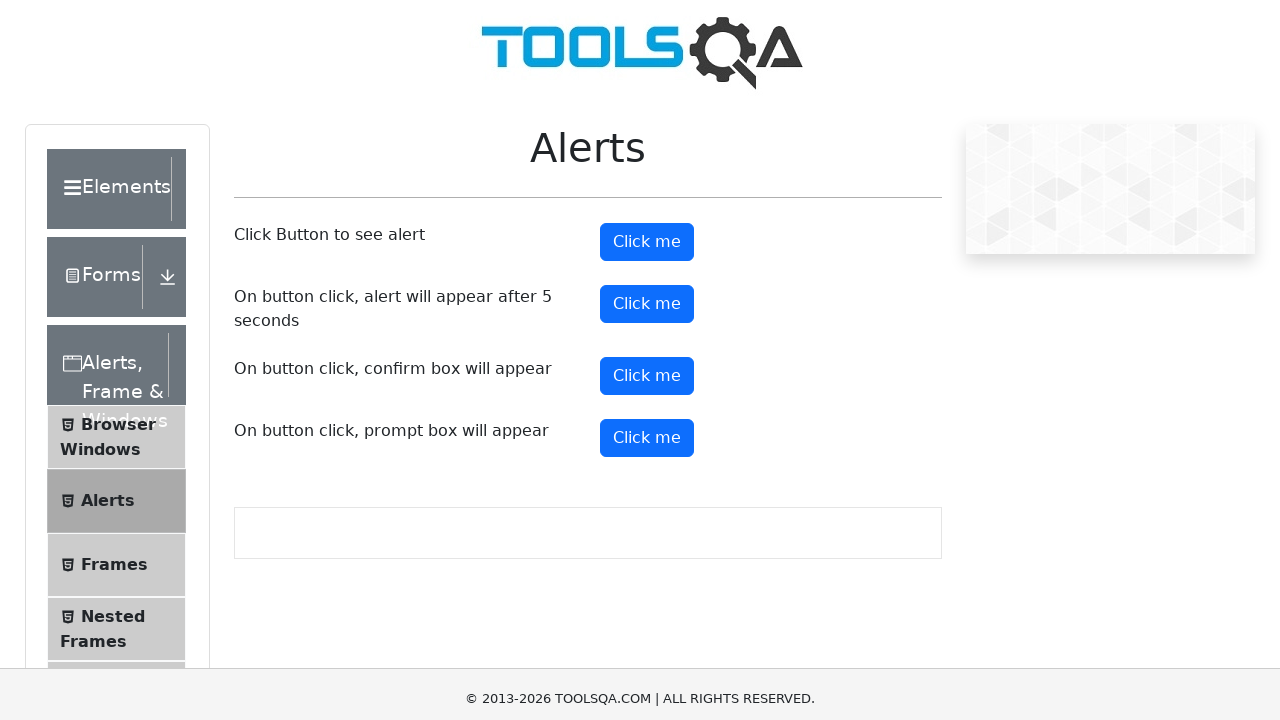

Registered dialog handler to accept prompt with text 'Tanu'
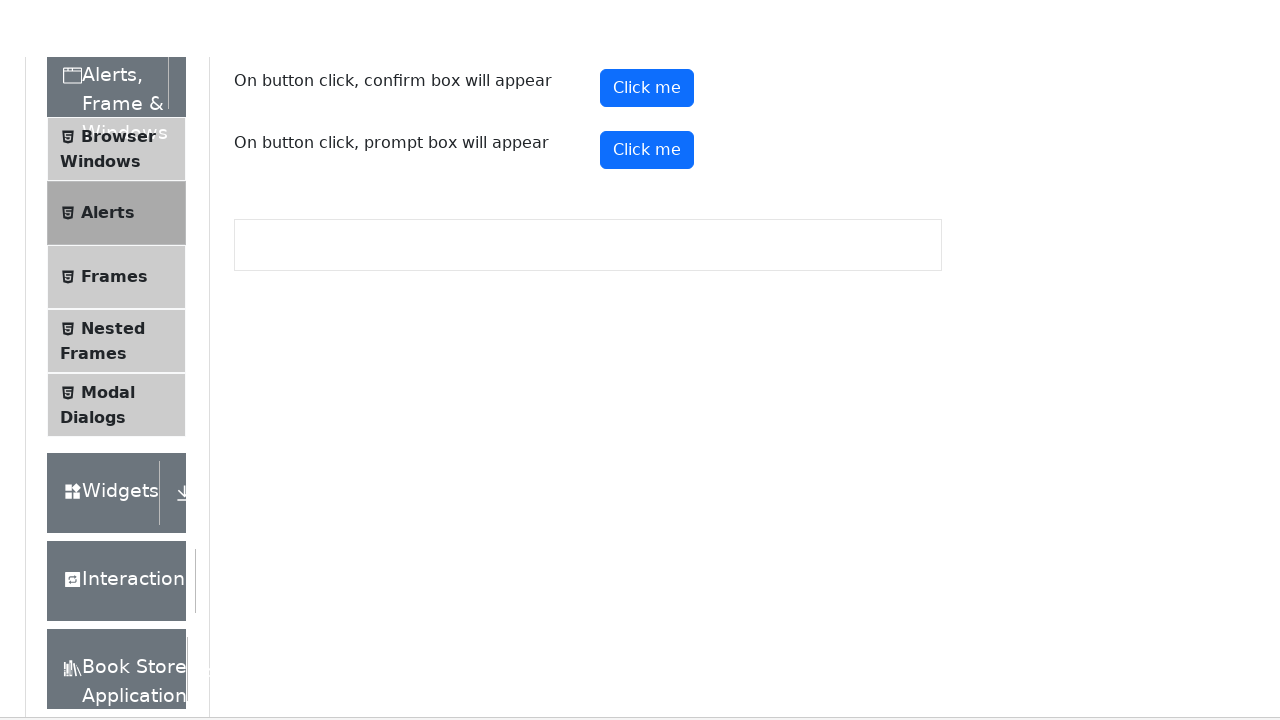

Clicked prompt button to trigger alert at (647, 44) on button#promtButton
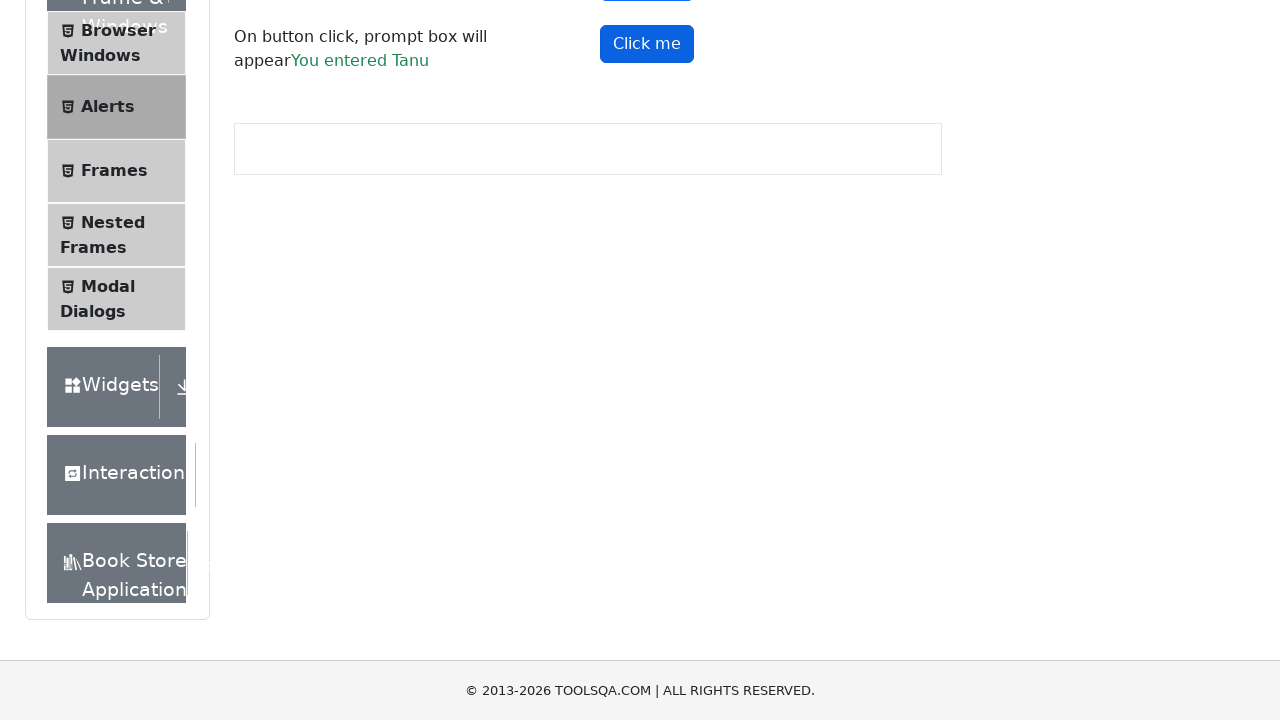

Prompt result element loaded
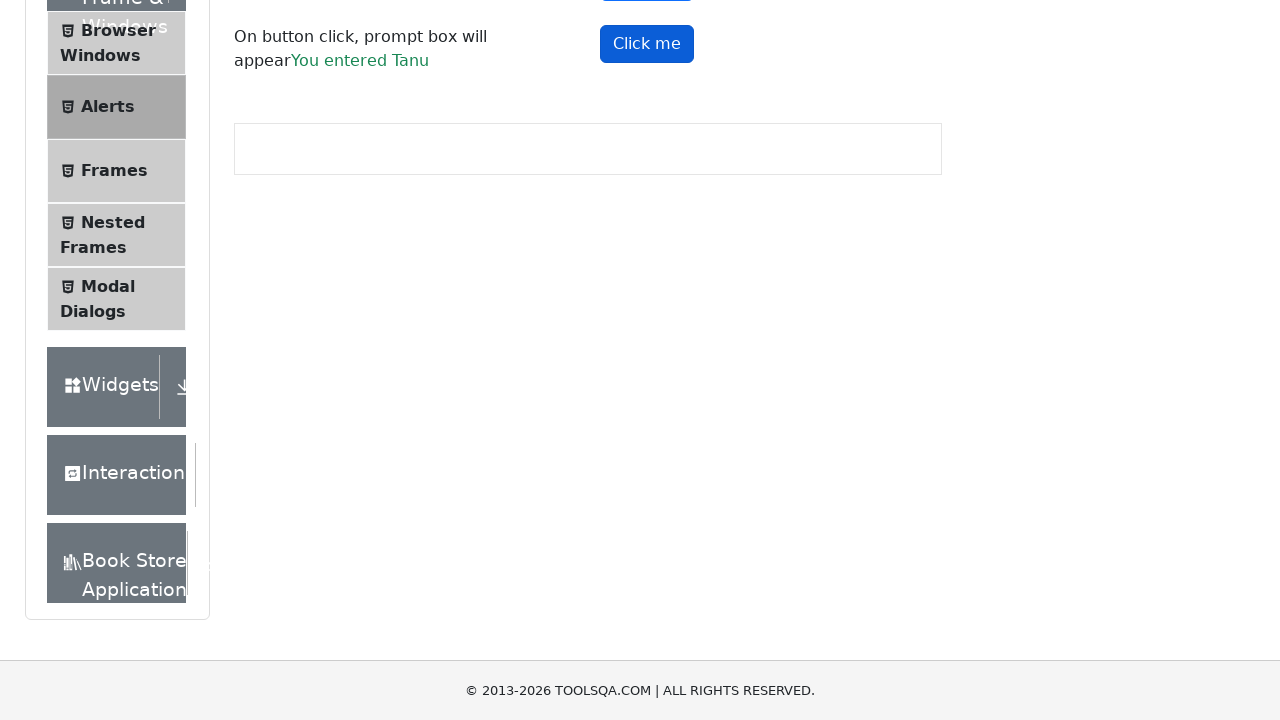

Retrieved prompt result text: 'You entered Tanu'
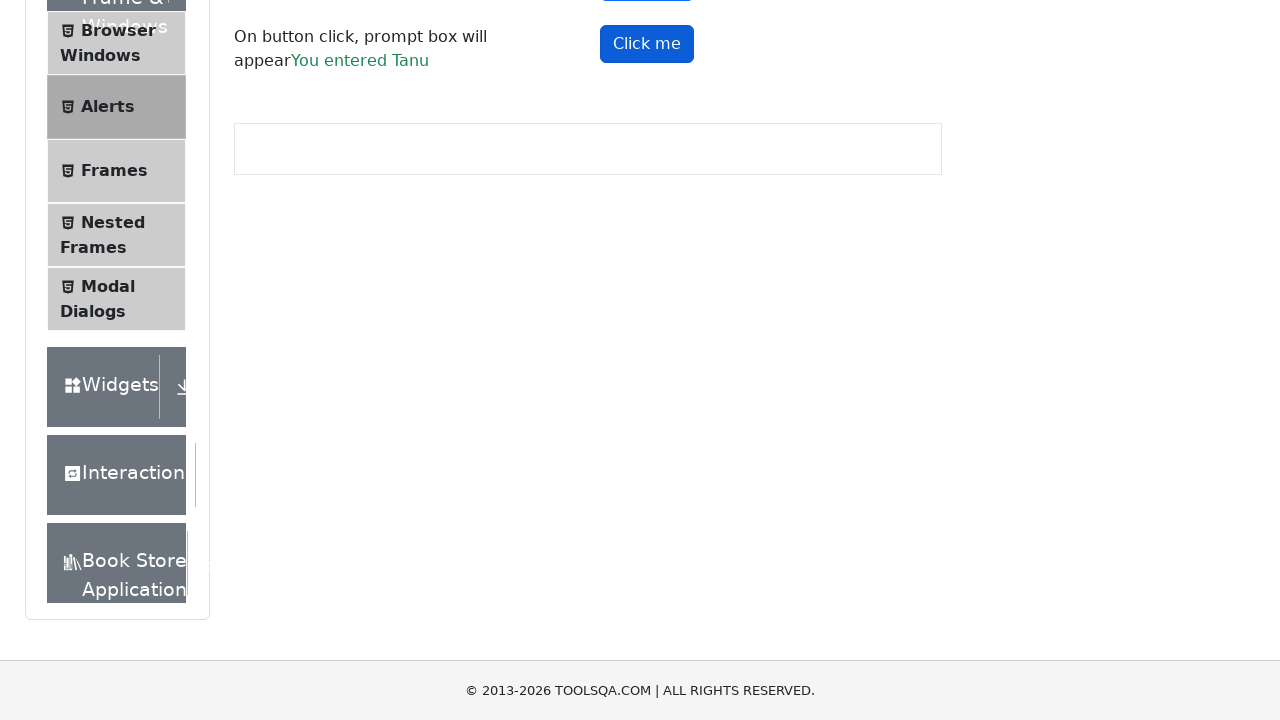

Verified prompt result matches expected value 'You entered Tanu'
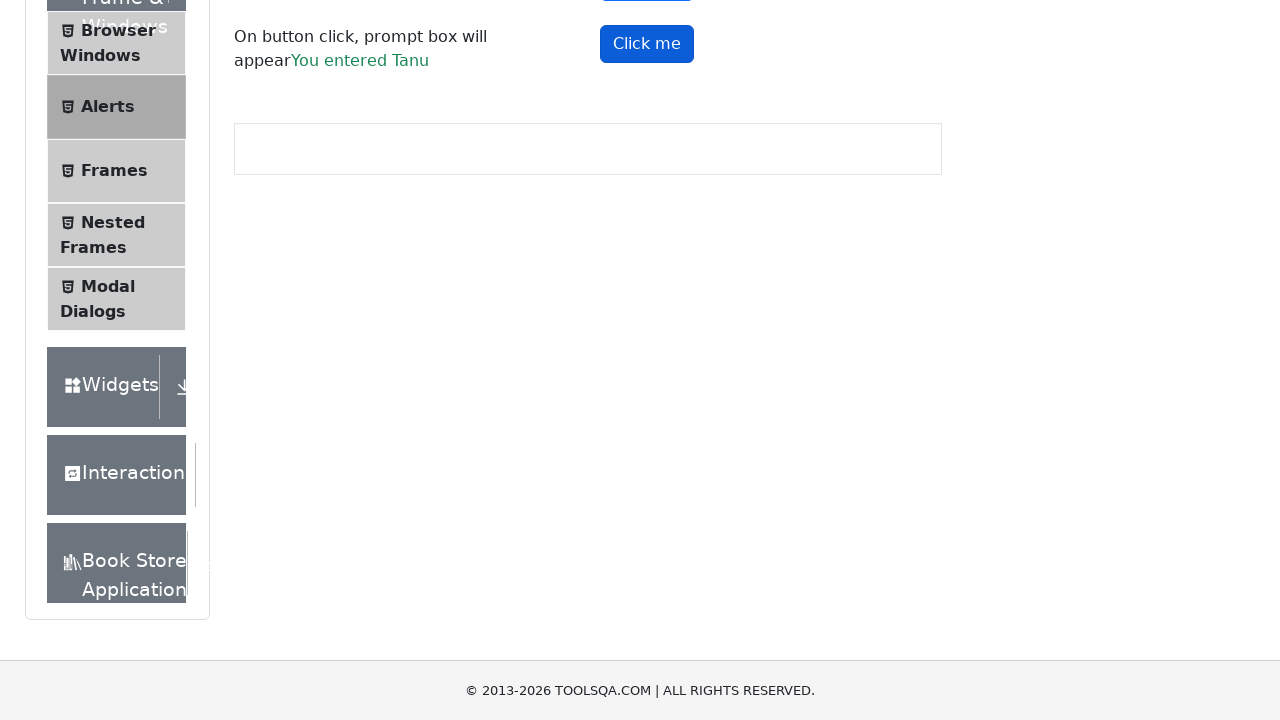

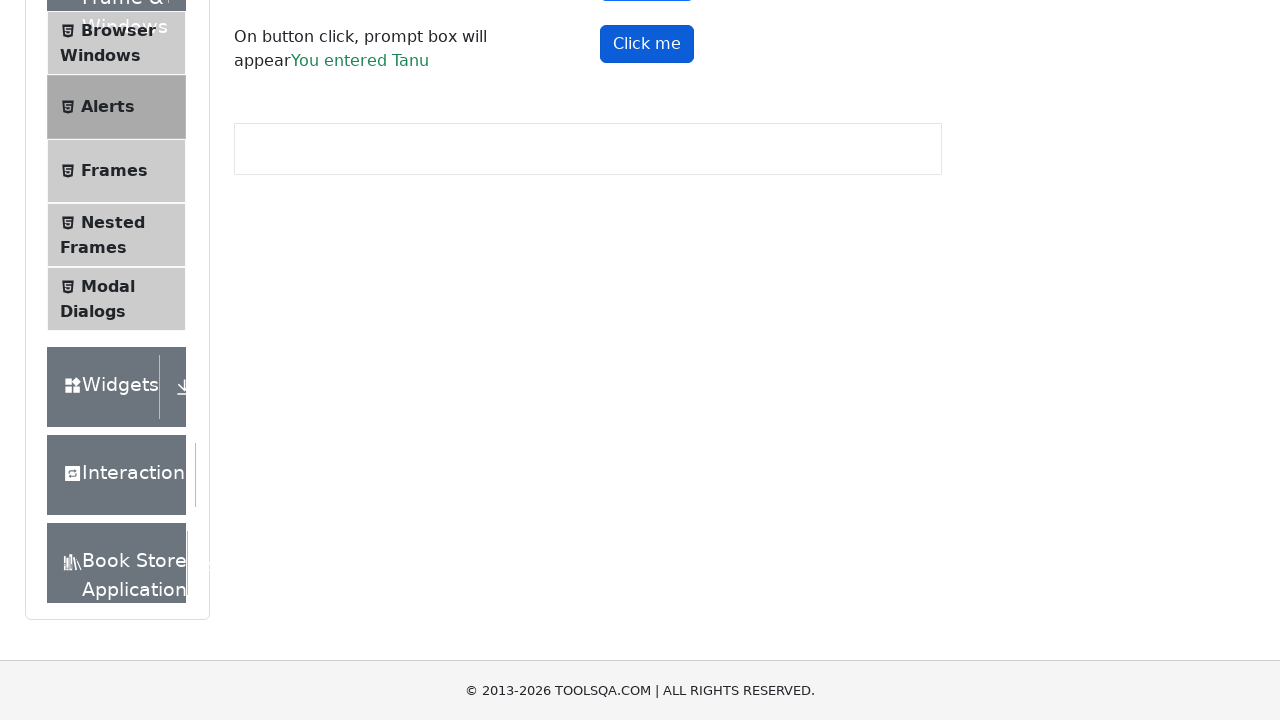